Clicks on the Send Mail & Packages link on USPS homepage and verifies navigation to the correct page

Starting URL: https://www.usps.com/

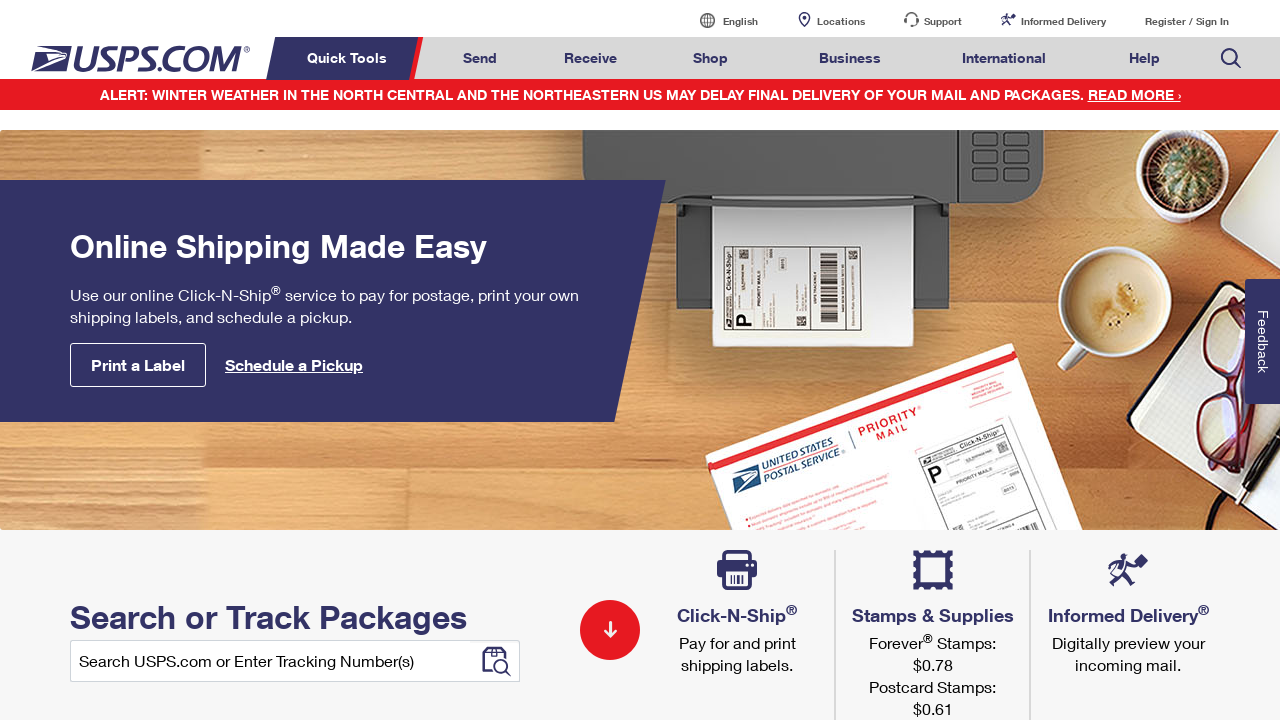

Clicked on Send Mail & Packages link at (480, 58) on a#mail-ship-width
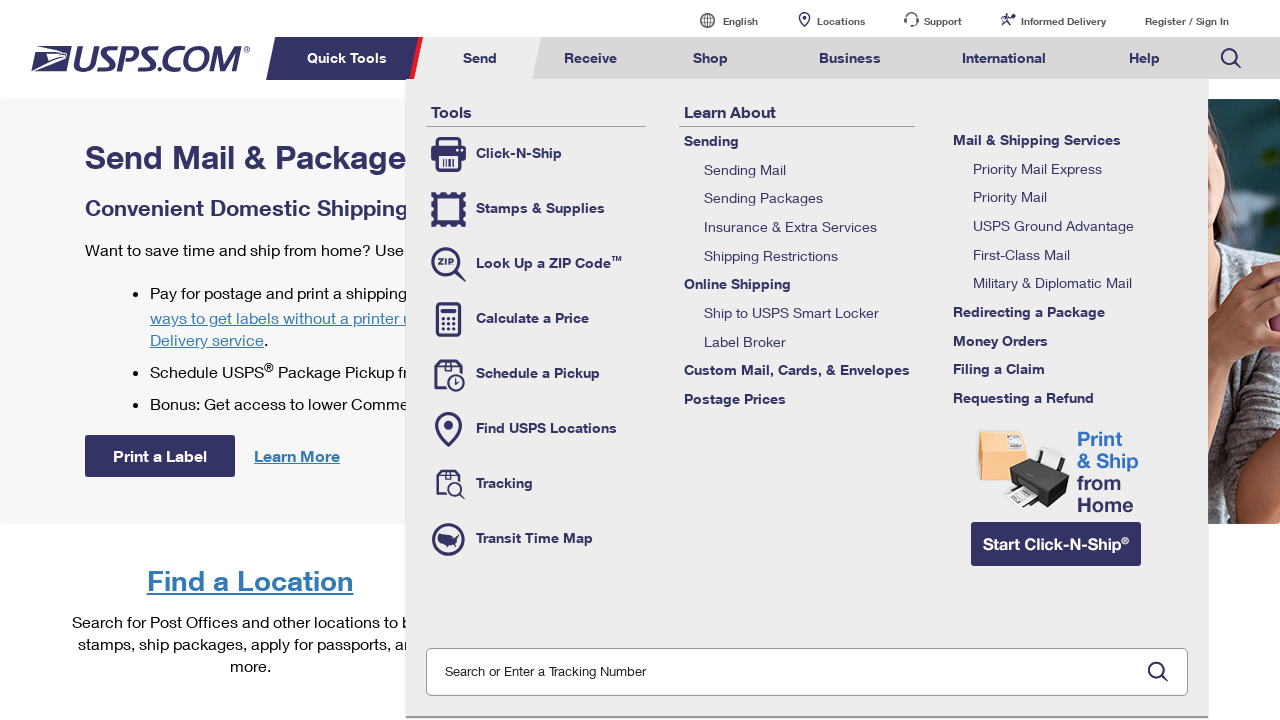

Verified page title is 'Send Mail & Packages | USPS'
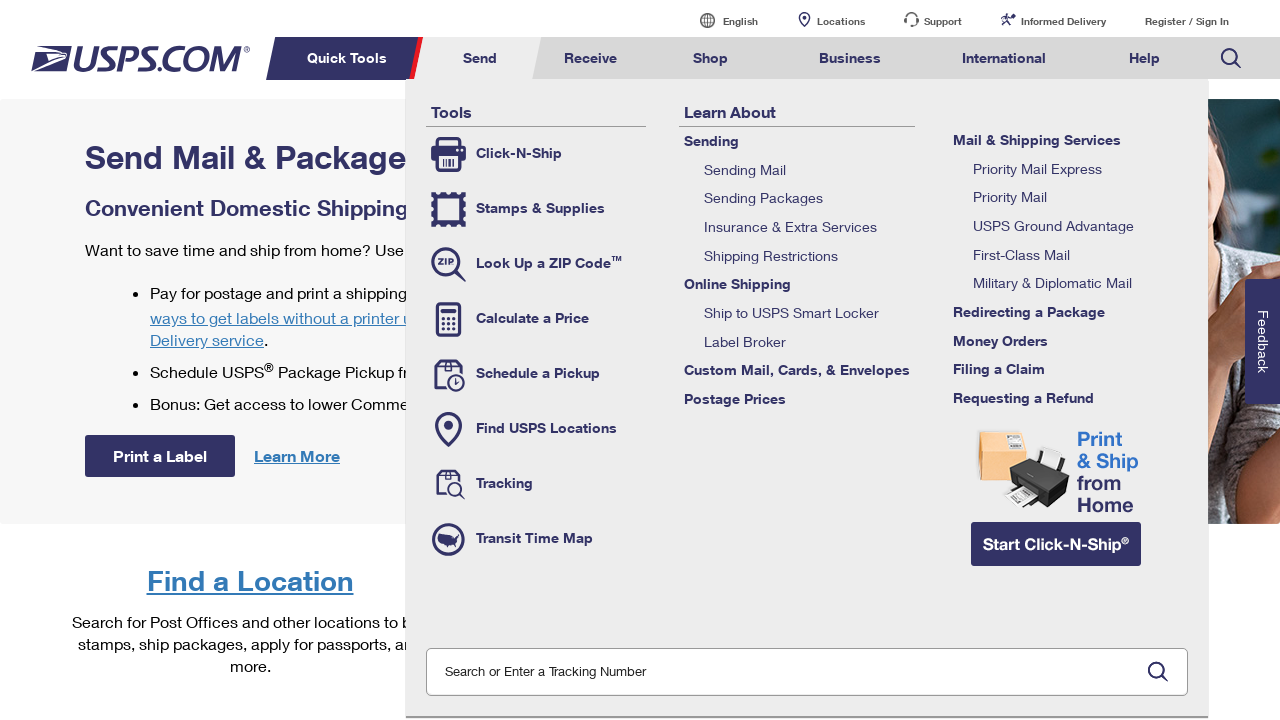

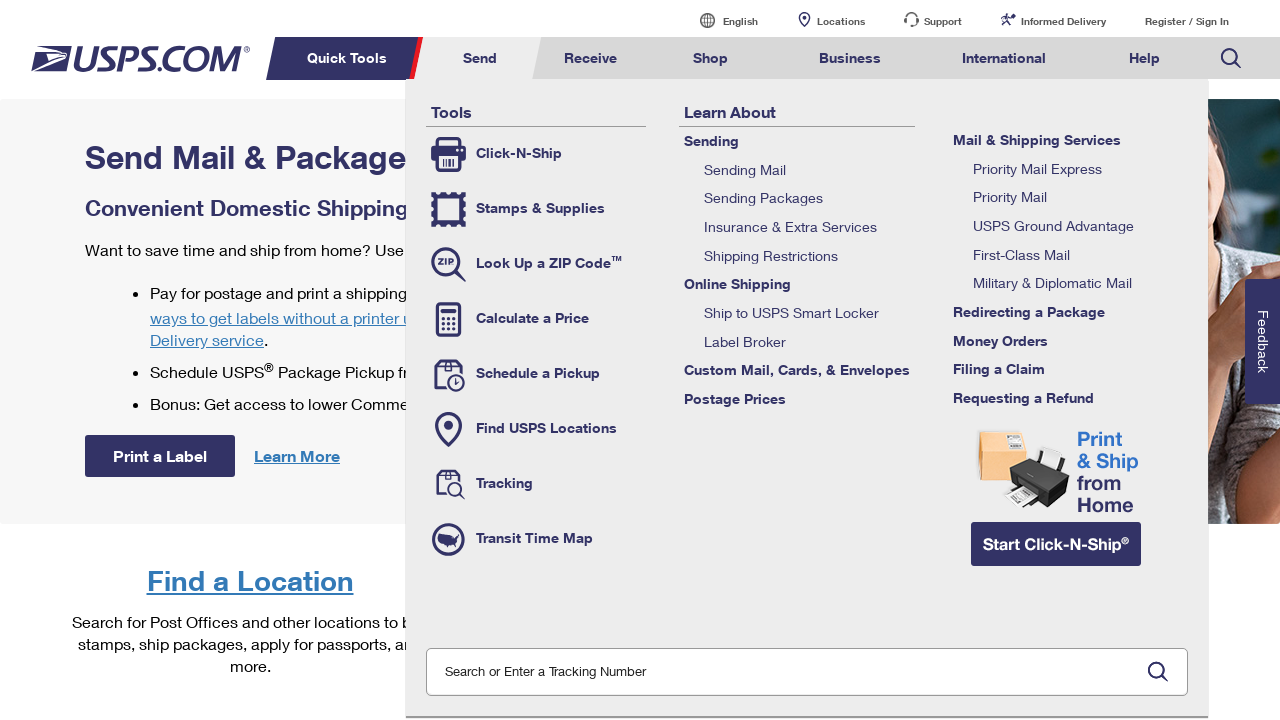